Tests a registration form by filling in first name, last name, and email fields, then submitting the form and verifying successful registration message appears.

Starting URL: http://suninjuly.github.io/registration1.html

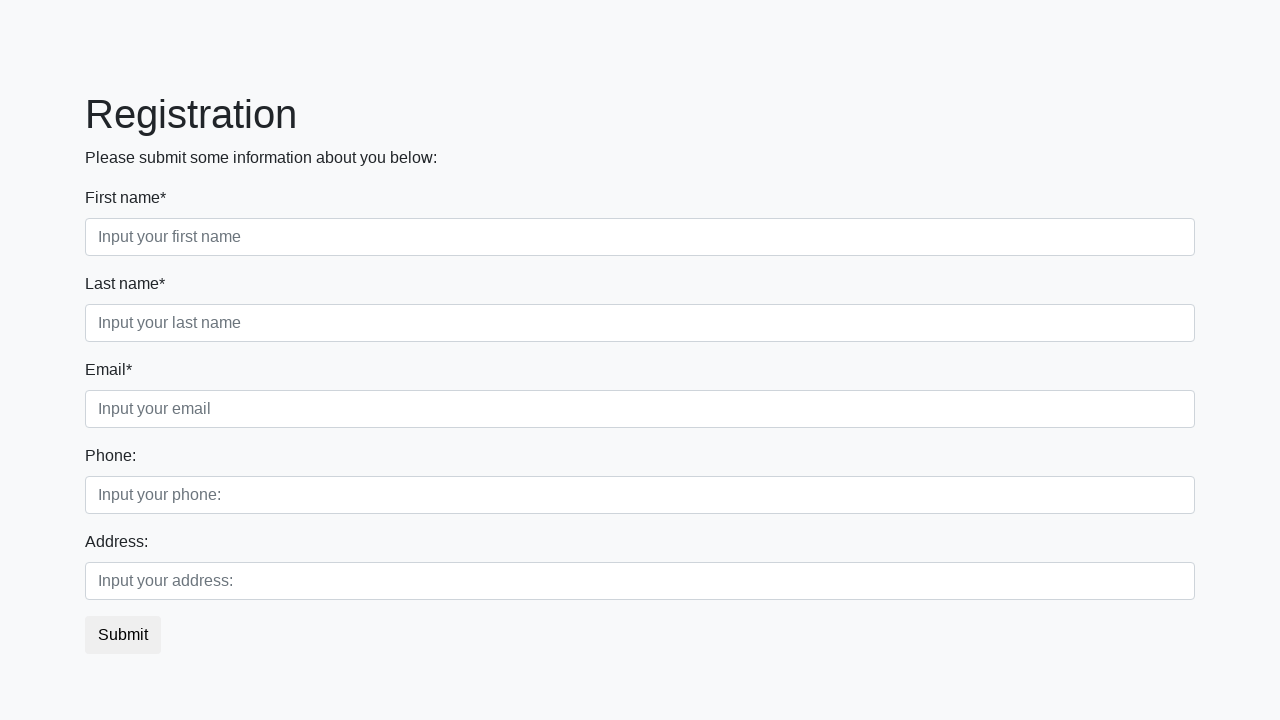

Filled first name field with 'Ivan' on .first_block .first
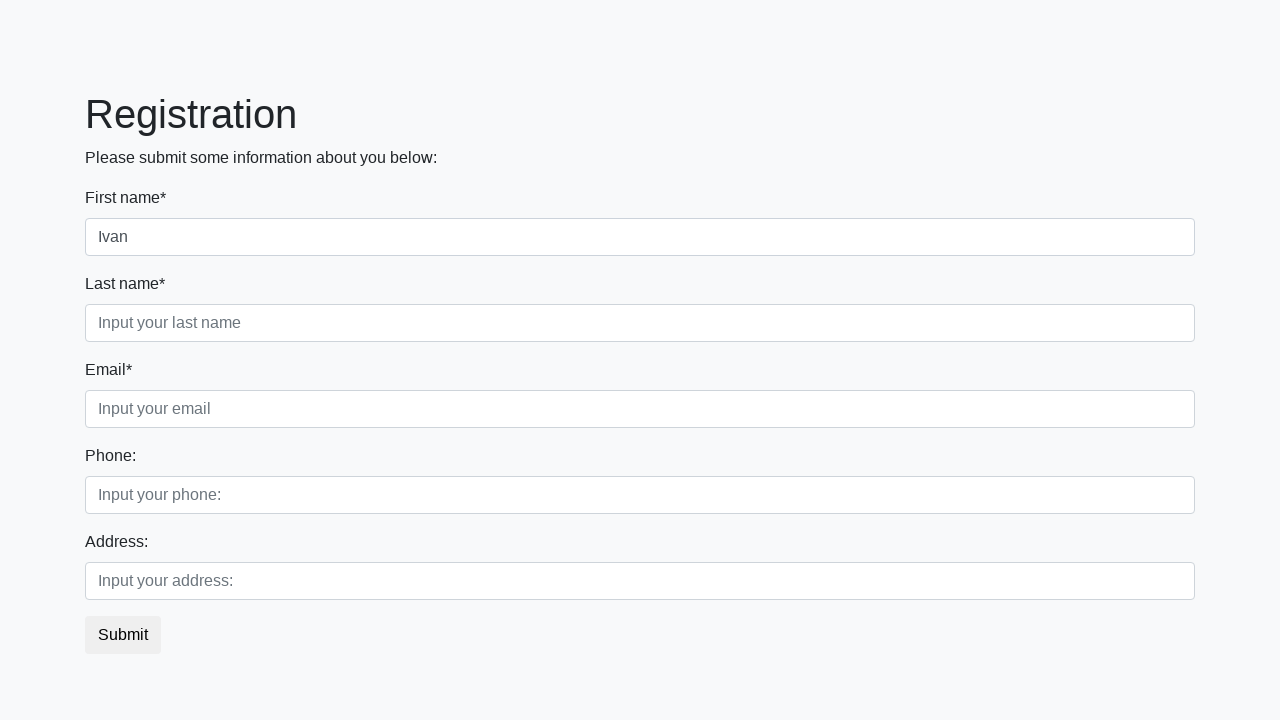

Filled last name field with 'Petrov' on .first_block .second
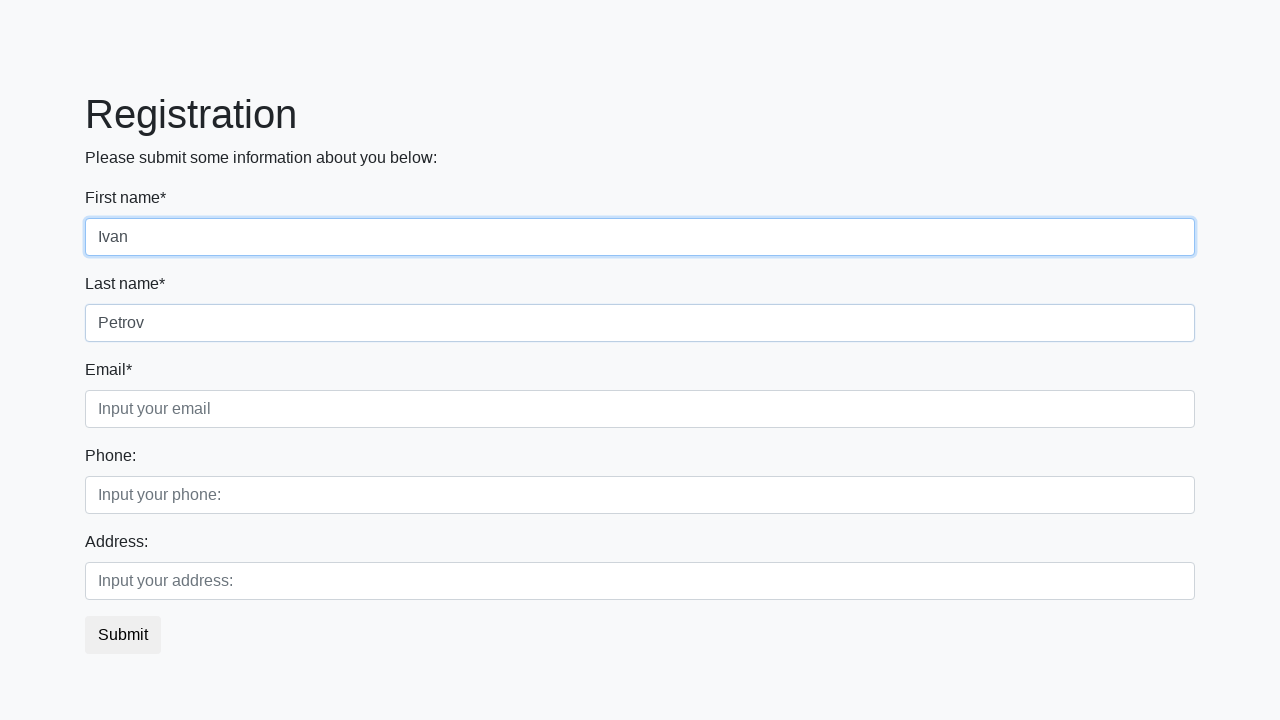

Filled email field with 'molensk@mail.ru' on .first_block .third
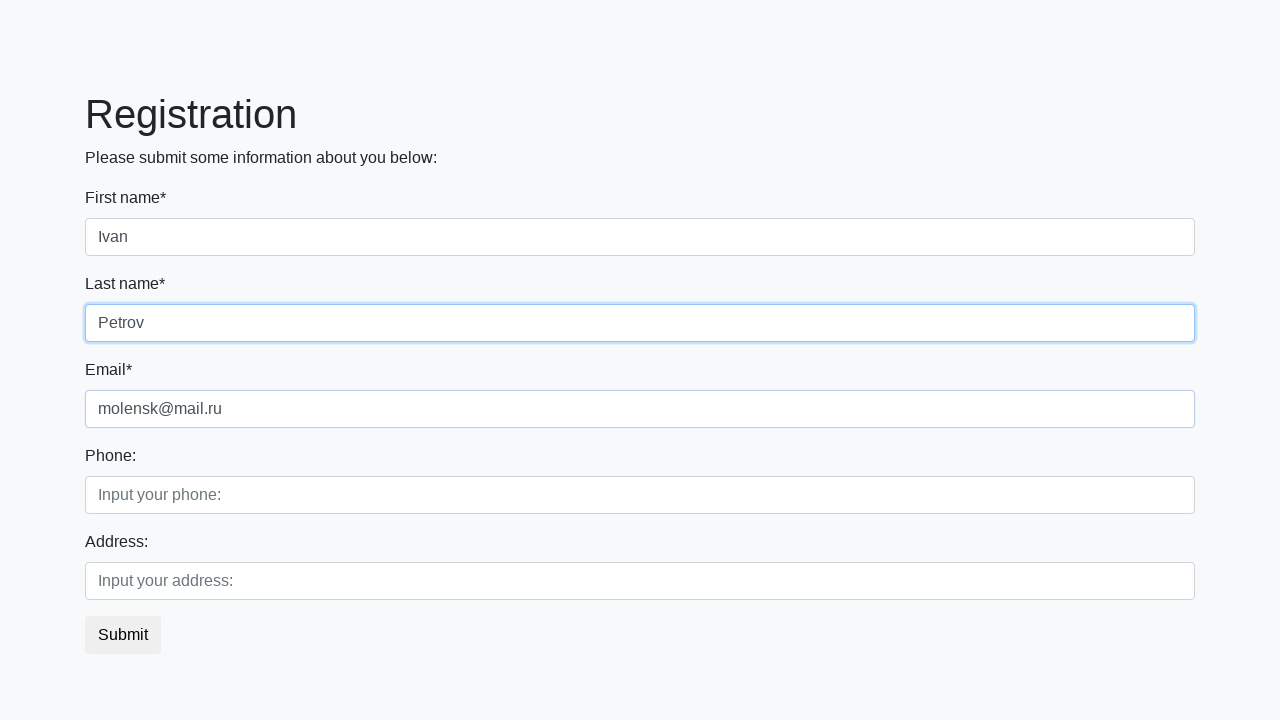

Clicked submit button to register at (123, 635) on button.btn
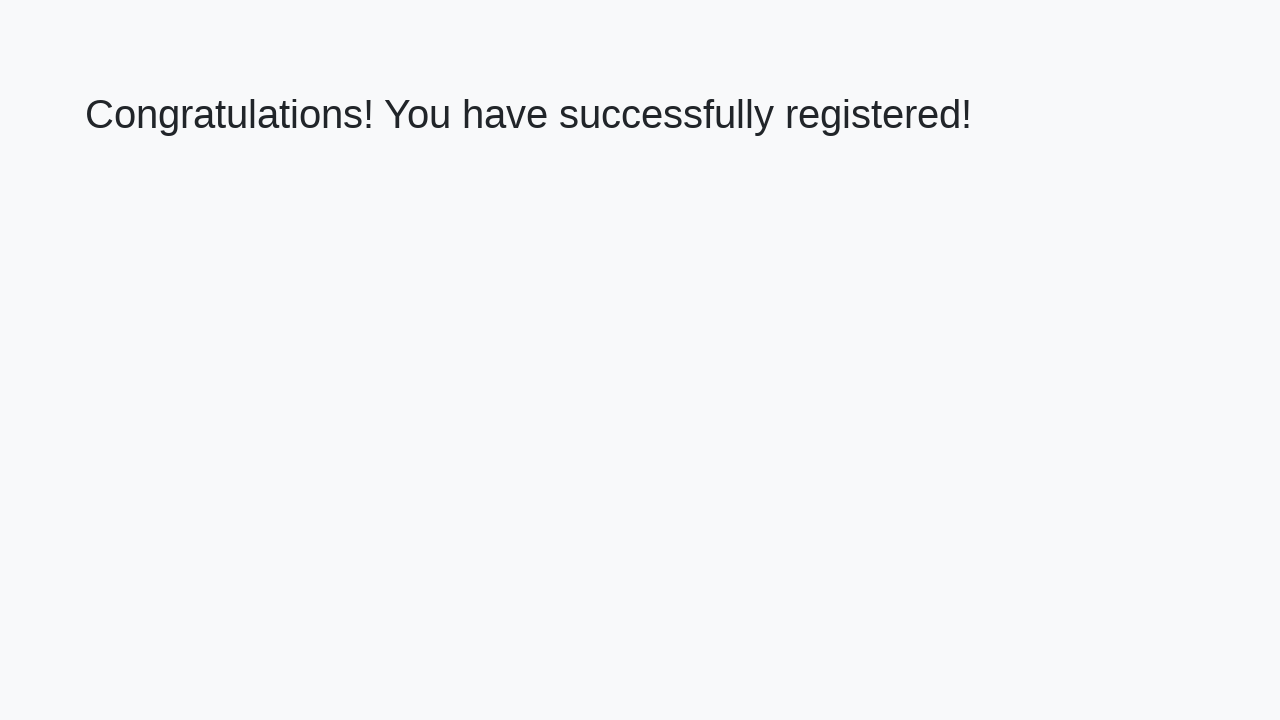

Registration successful - success message appeared
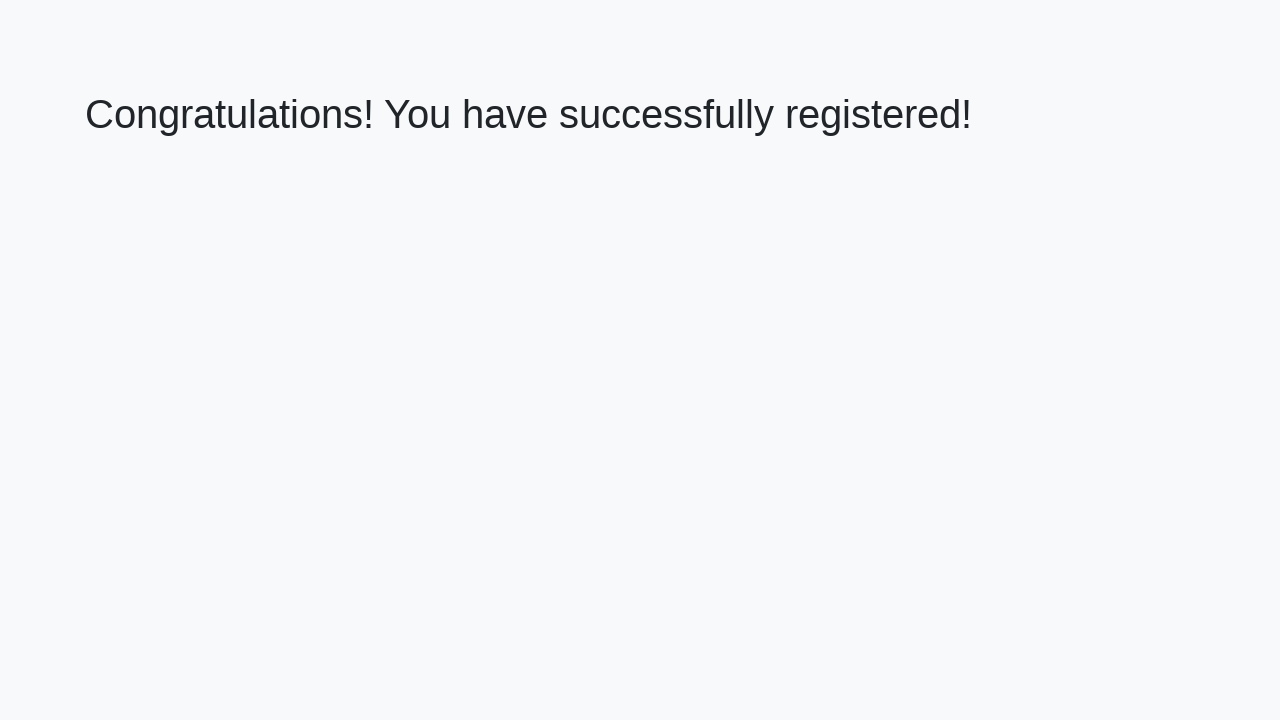

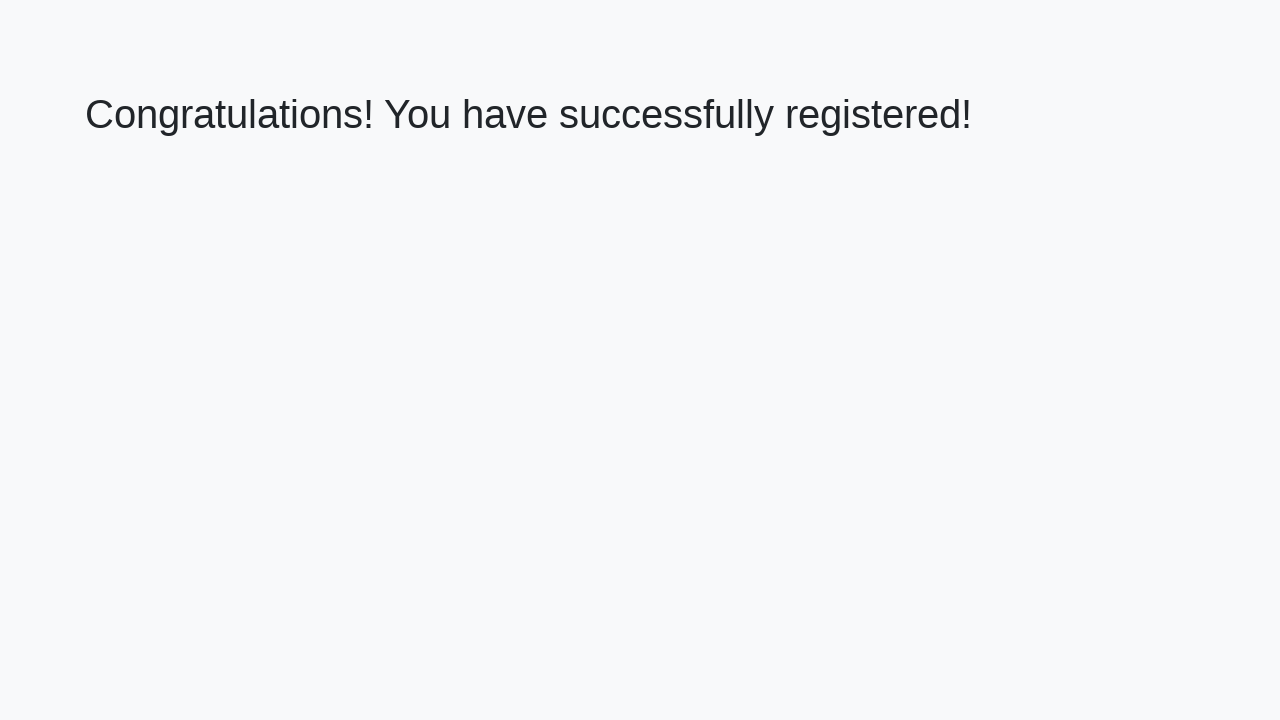